Tests handling a prompt dialog by entering text into it and accepting, then verifying the entered text is displayed on the page.

Starting URL: https://testpages.herokuapp.com/styled/alerts/alert-test.html

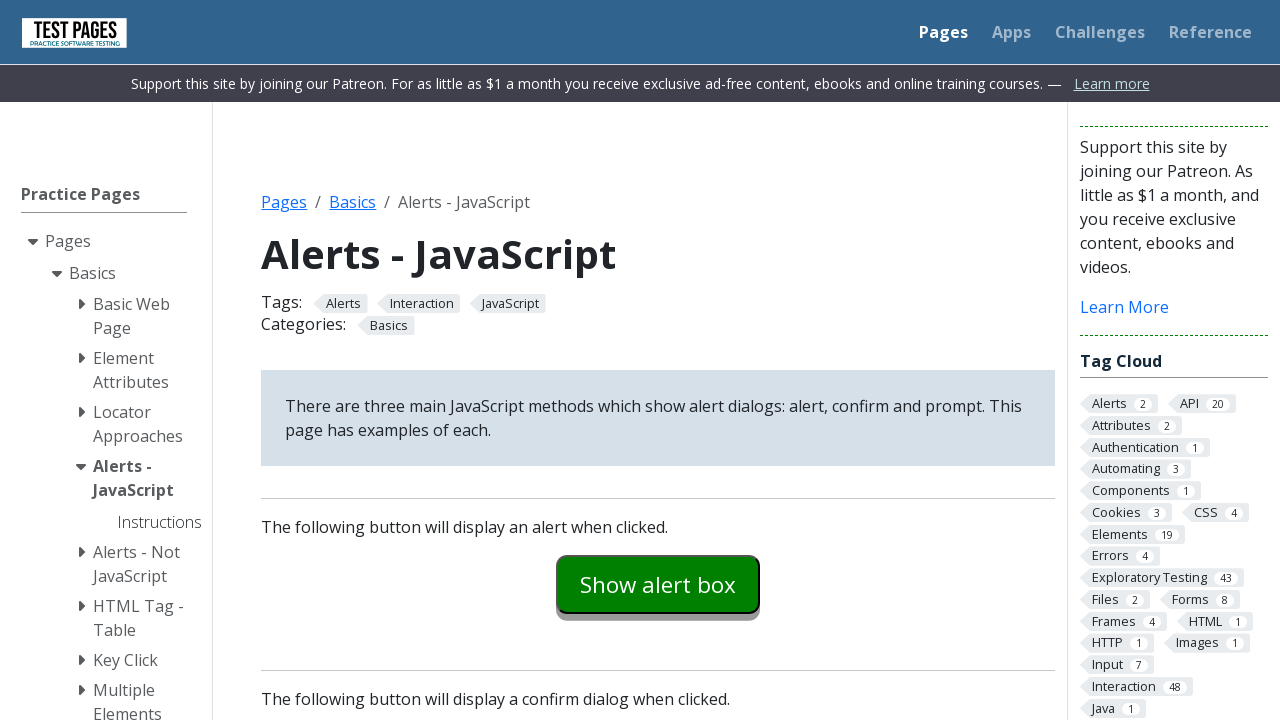

Set up dialog handler to accept prompt with text 'Selenium Test'
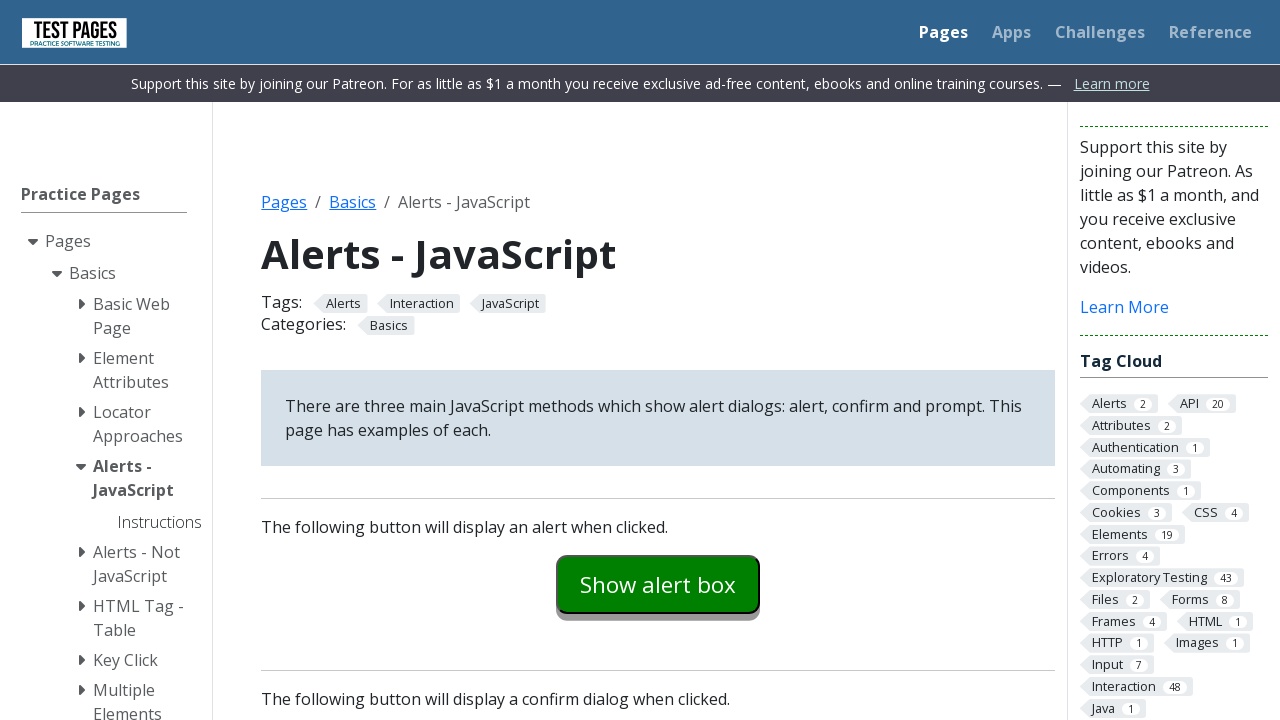

Clicked prompt example button to trigger dialog at (658, 360) on #promptexample
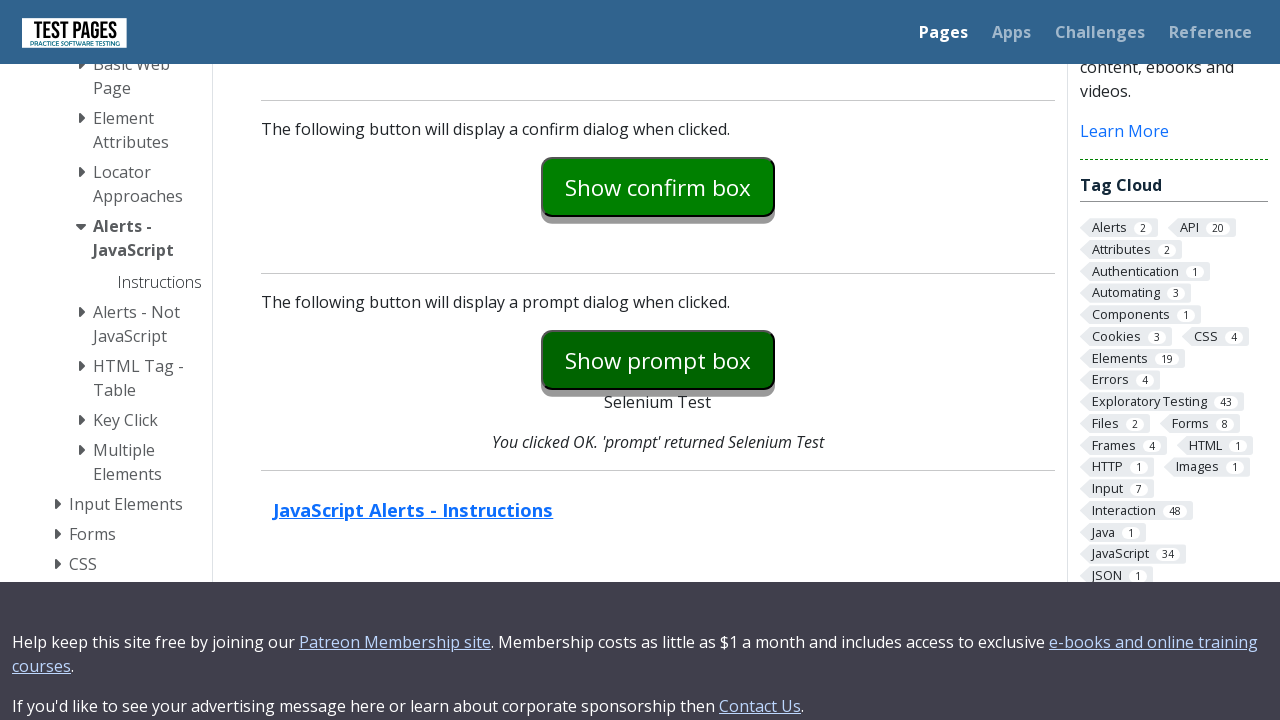

Prompt result element loaded and displayed on page
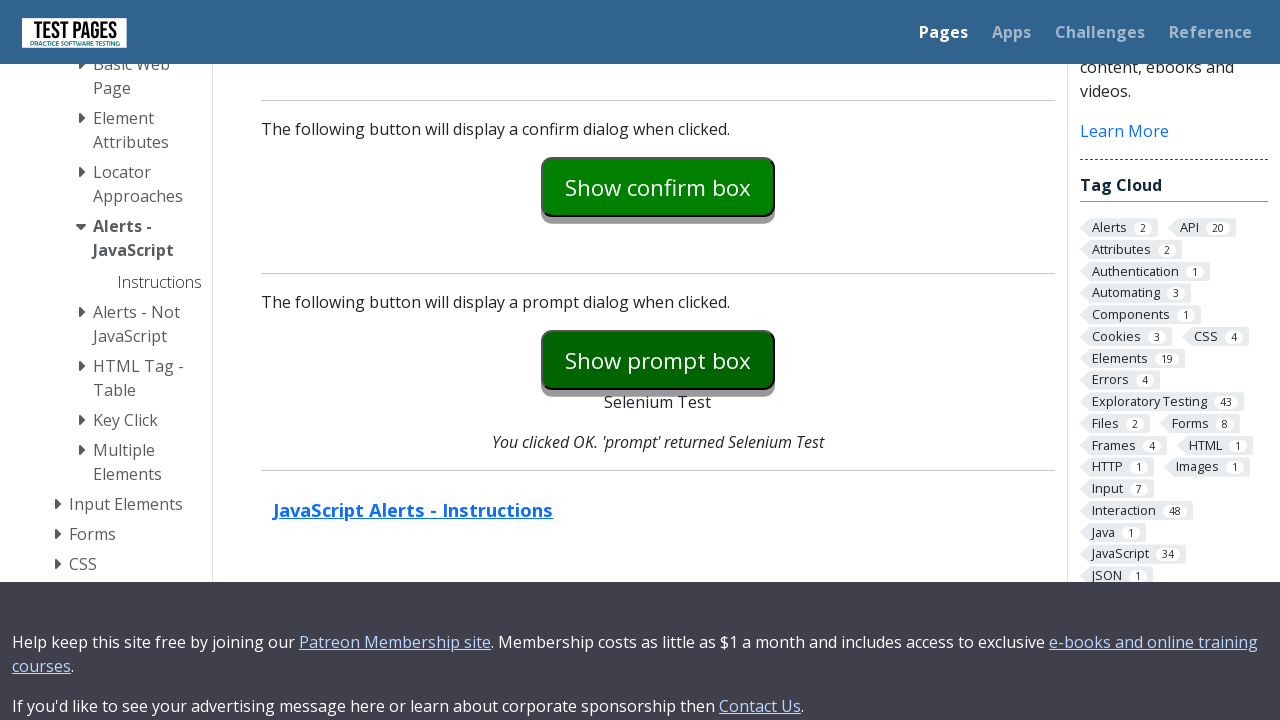

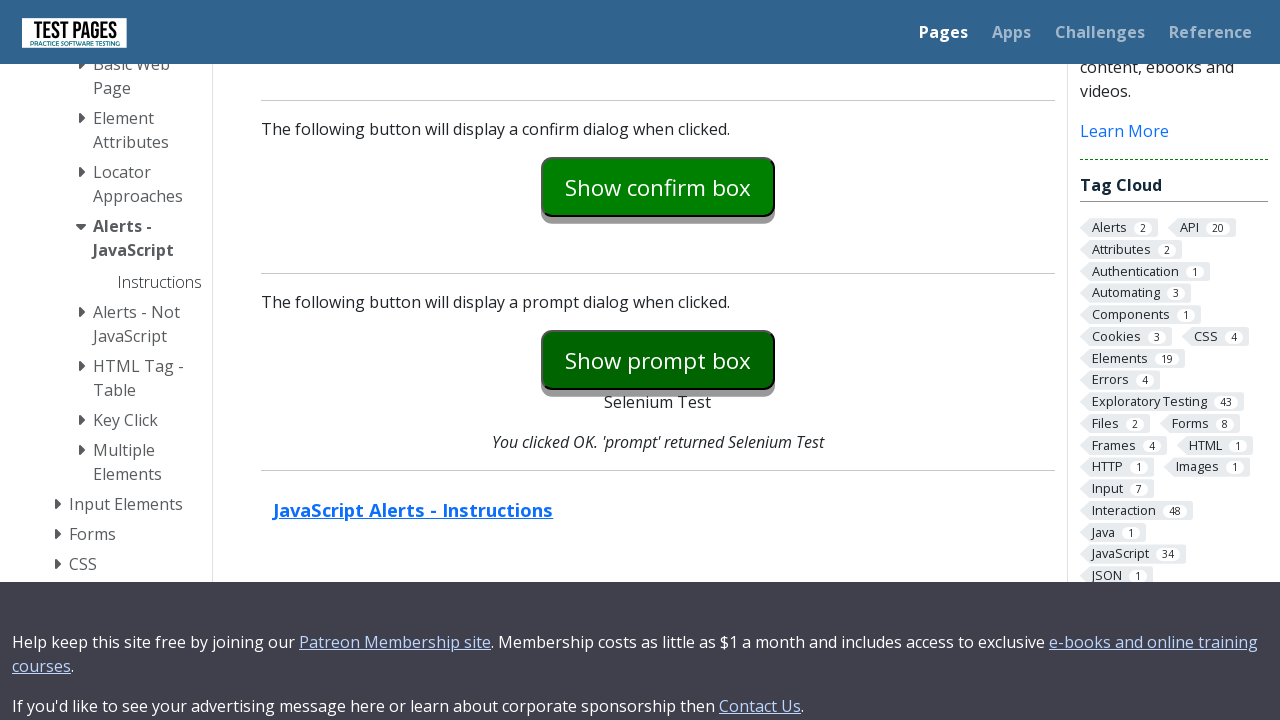